Navigates to GreensTech Selenium course page, scrolls to and clicks on heading20

Starting URL: http://greenstech.in/selenium-course-content.html

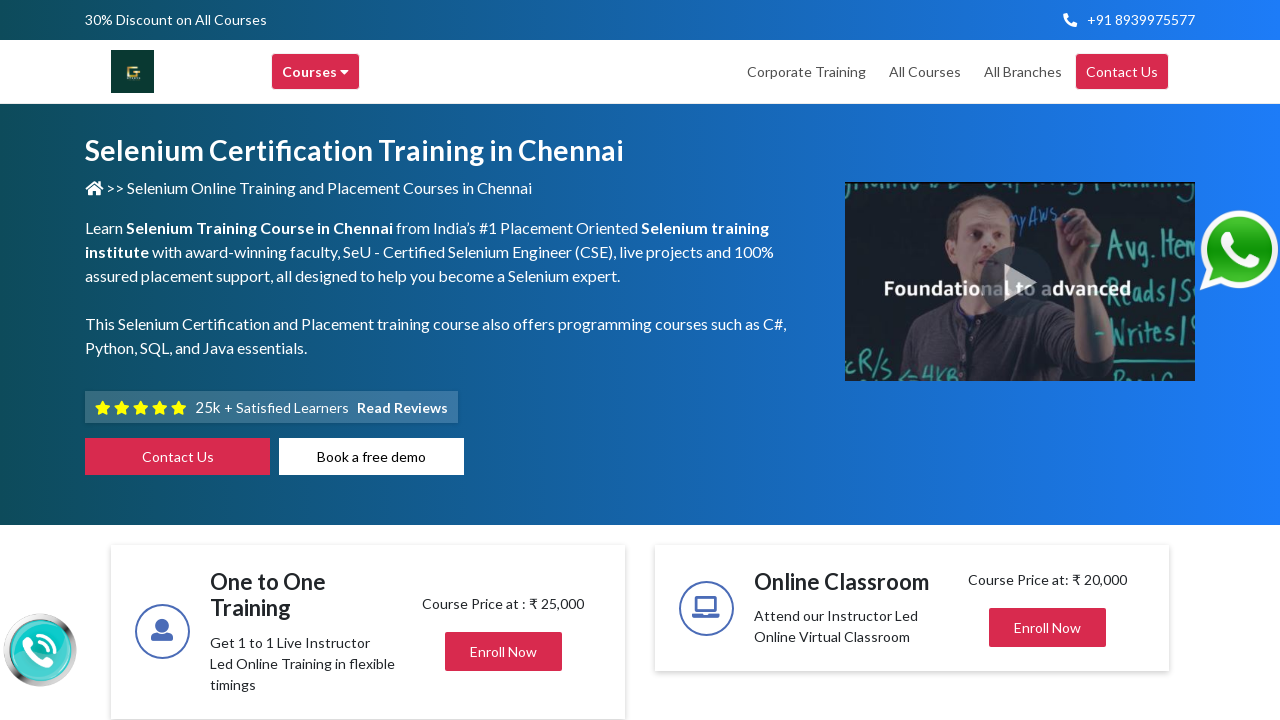

Located heading20 element
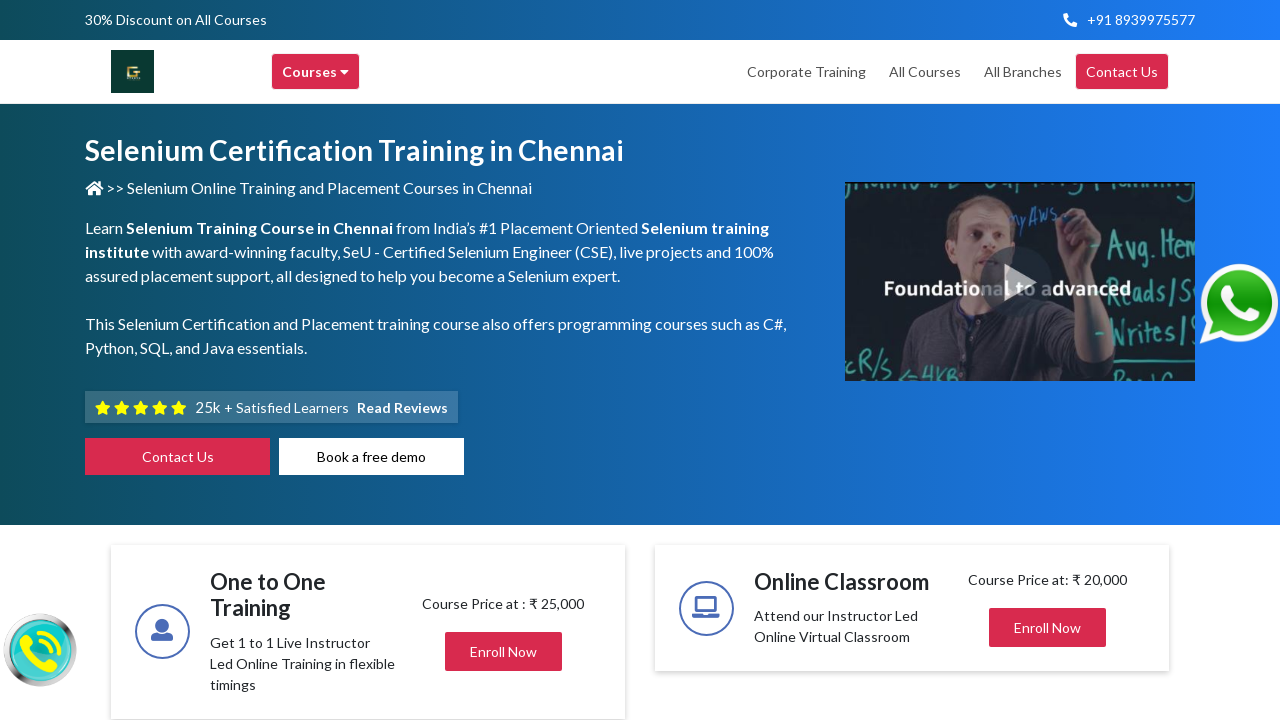

Scrolled to heading20 element
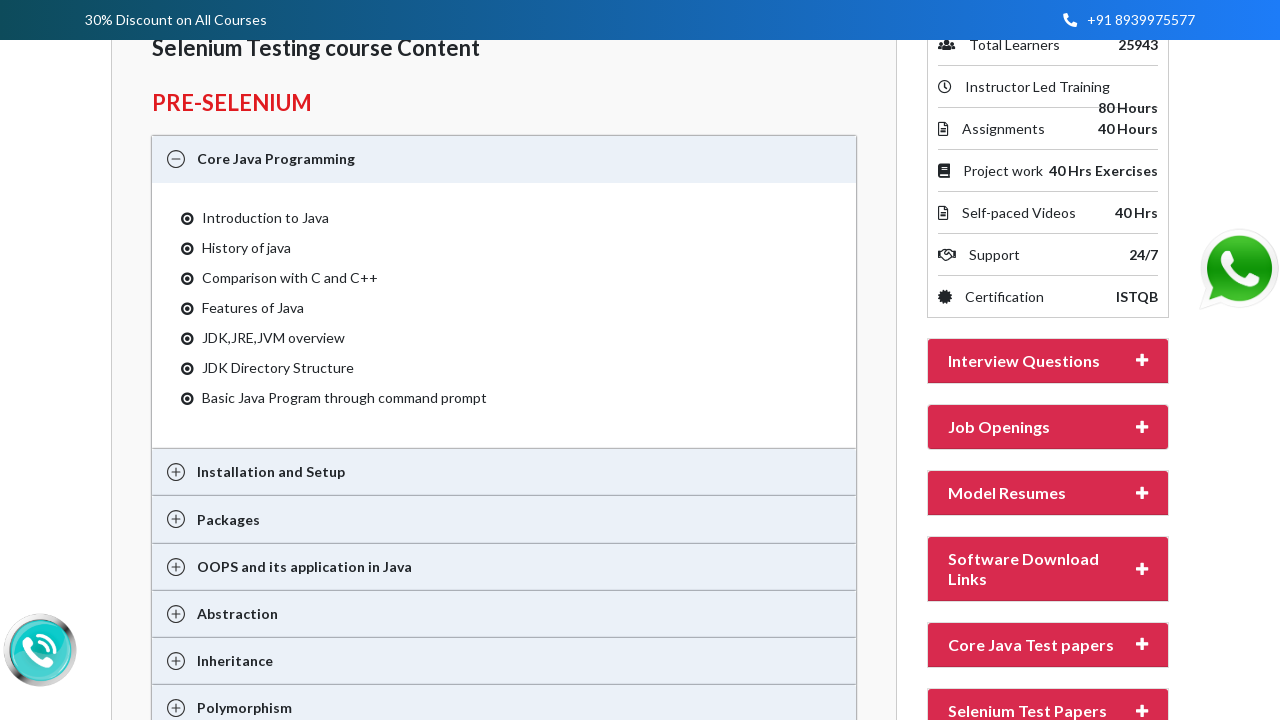

Clicked on heading20 at (1048, 361) on #heading20
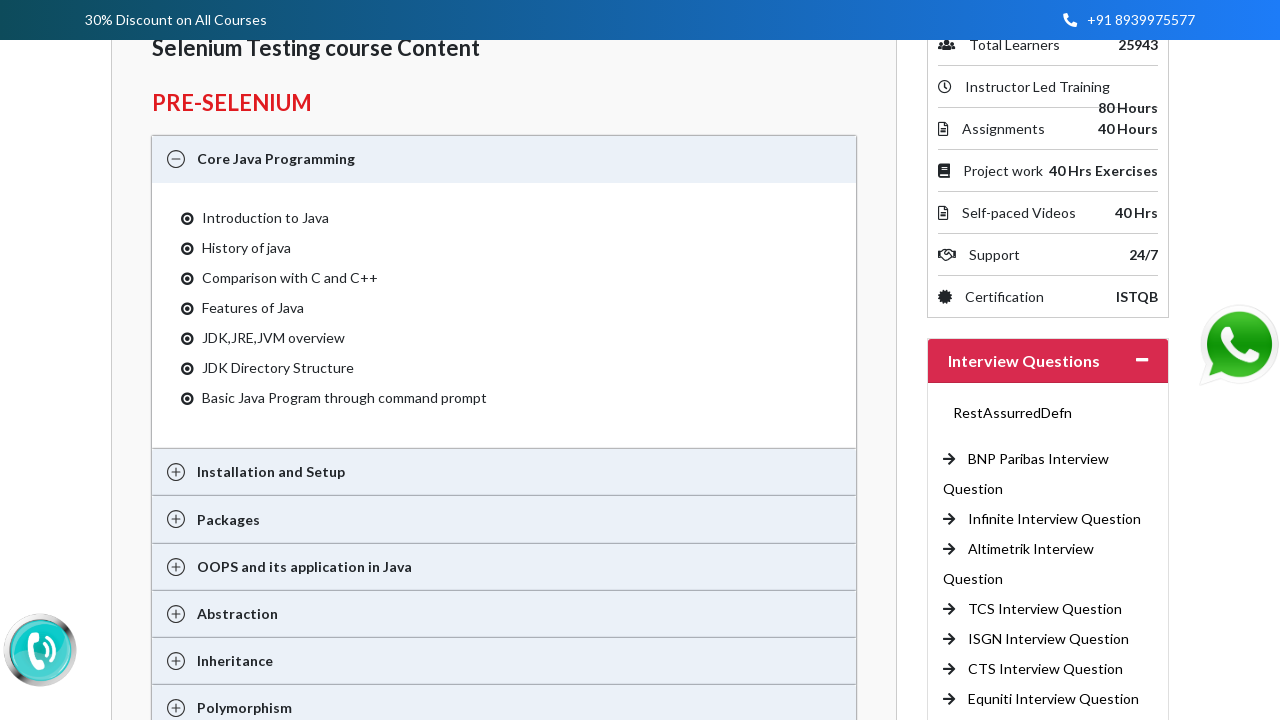

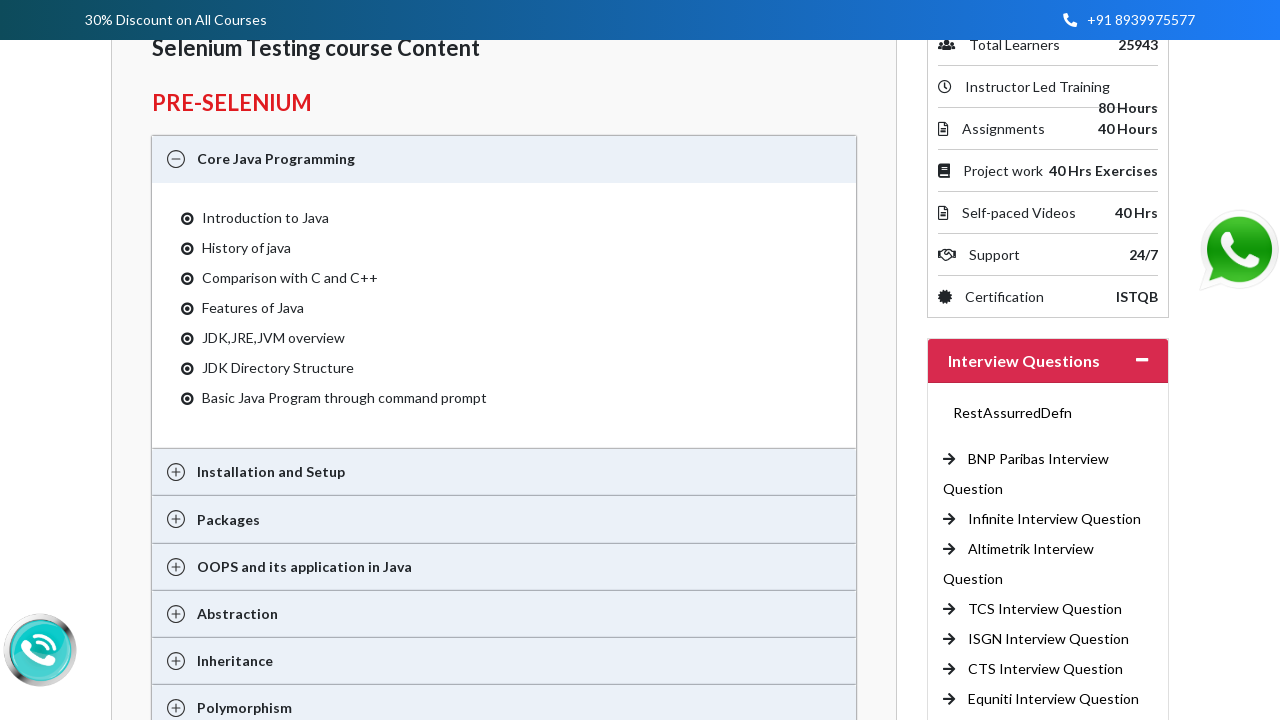